Tests that submitting the login form with a username but empty password displays the error message "Epic sadface: Password is required"

Starting URL: https://www.saucedemo.com

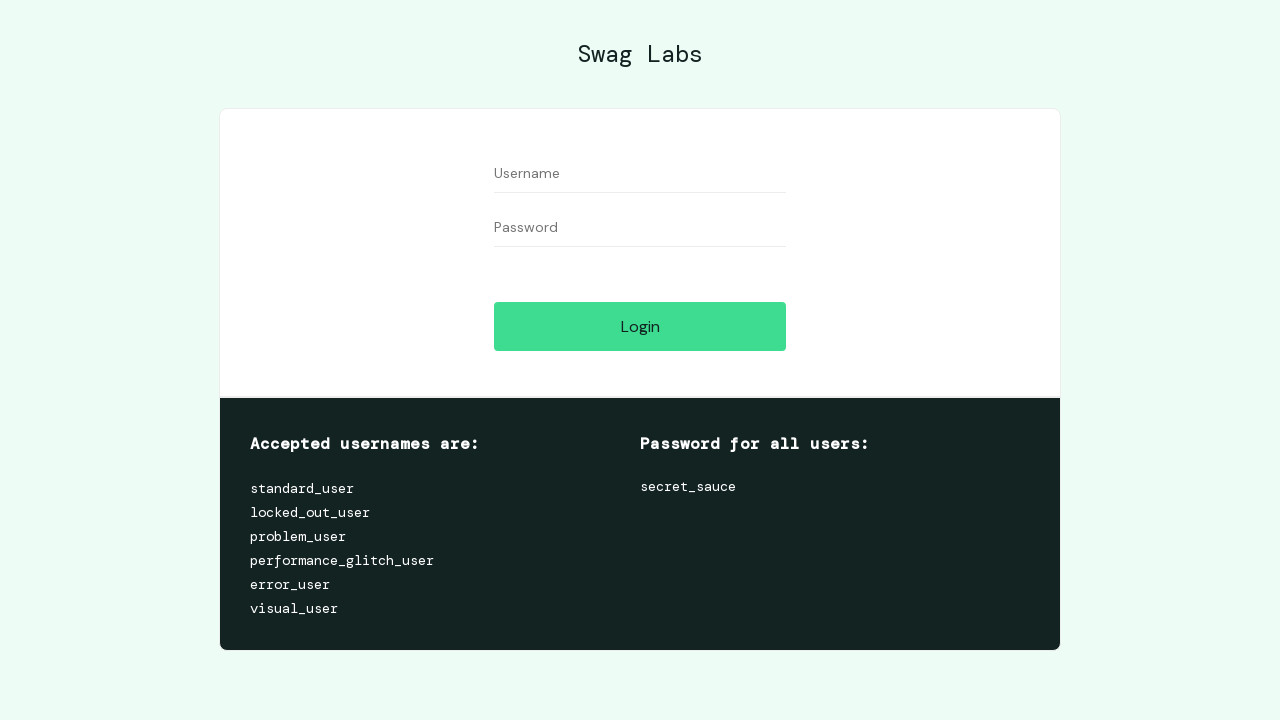

Waited for username input field to be visible
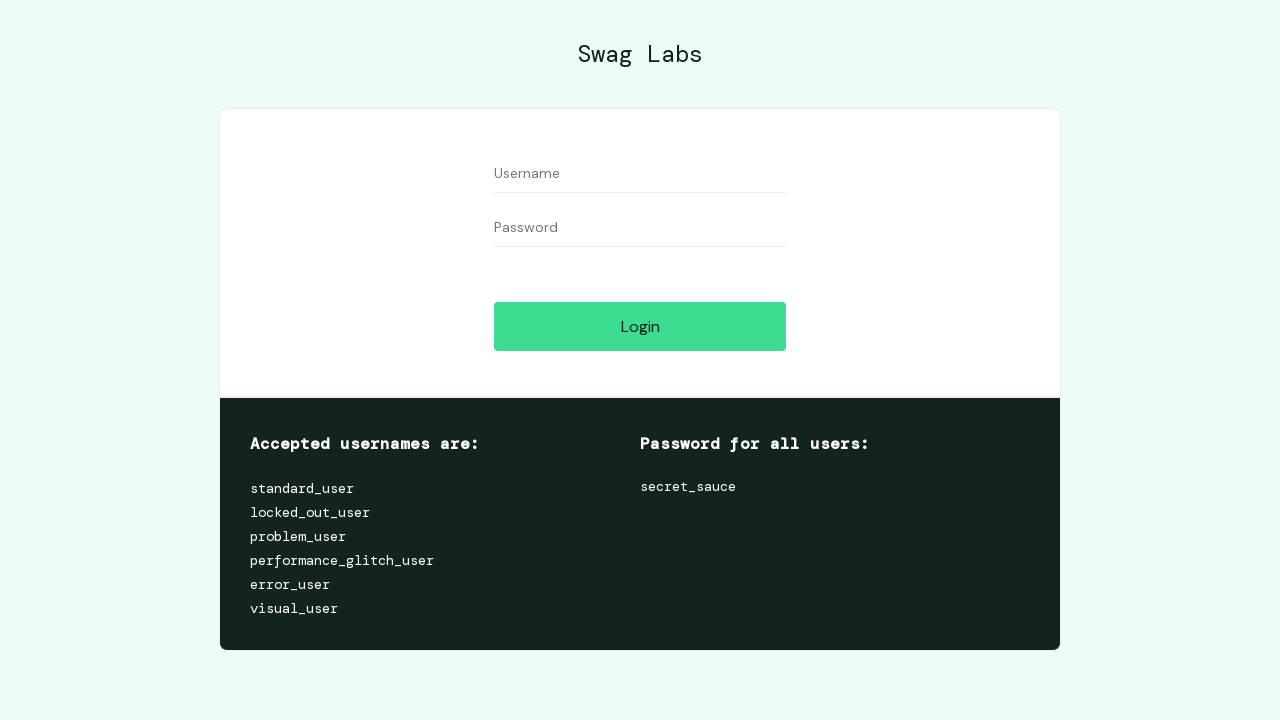

Filled username field with 'testuser42' on #user-name
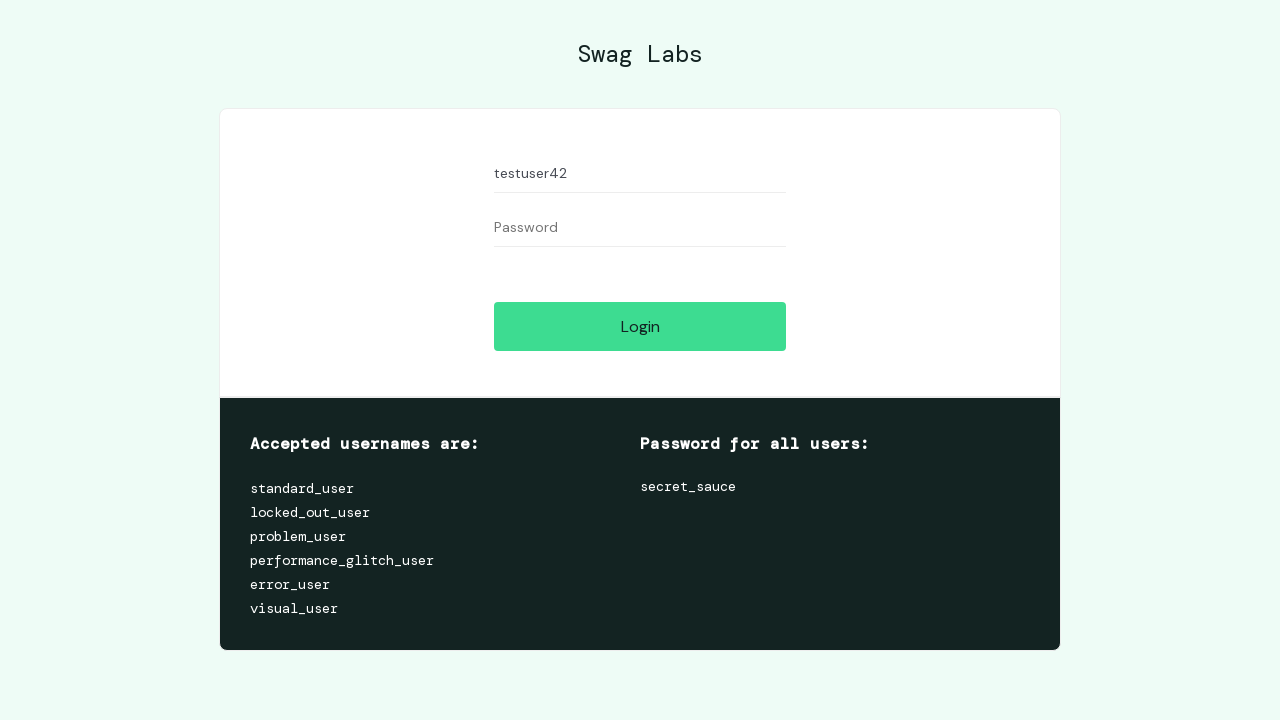

Left password field empty on #password
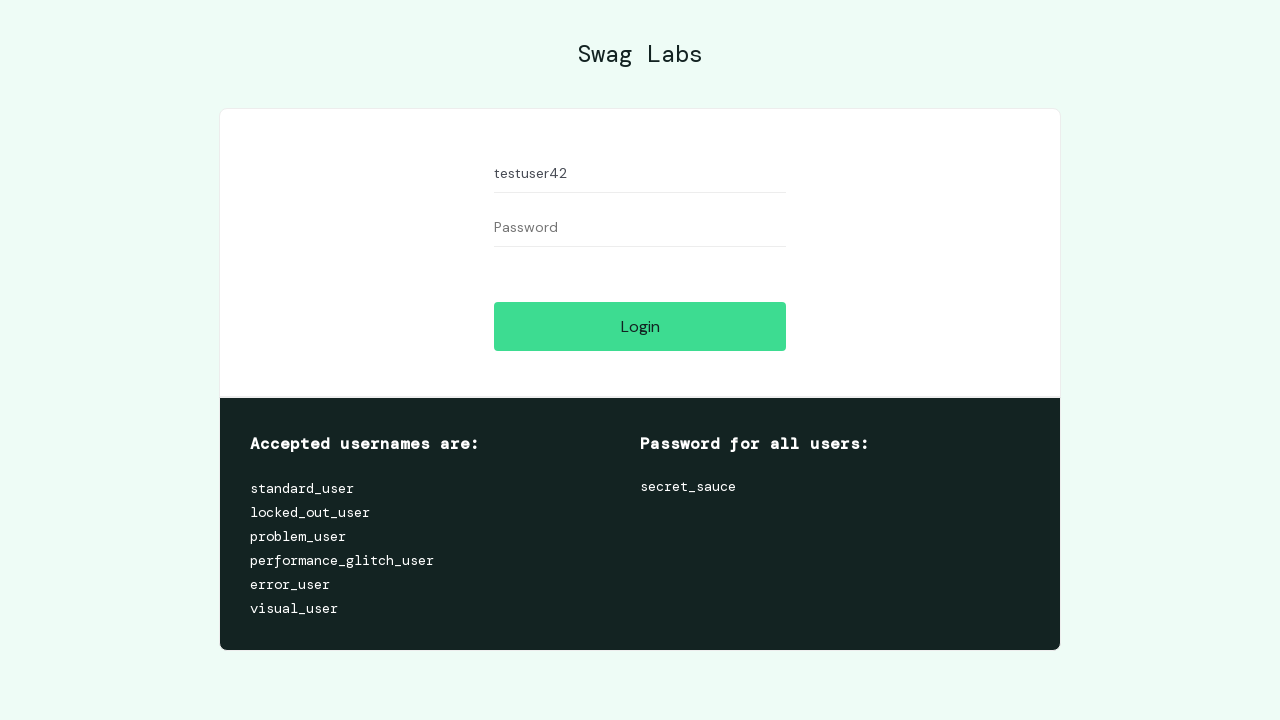

Clicked the login button at (640, 326) on #login-button
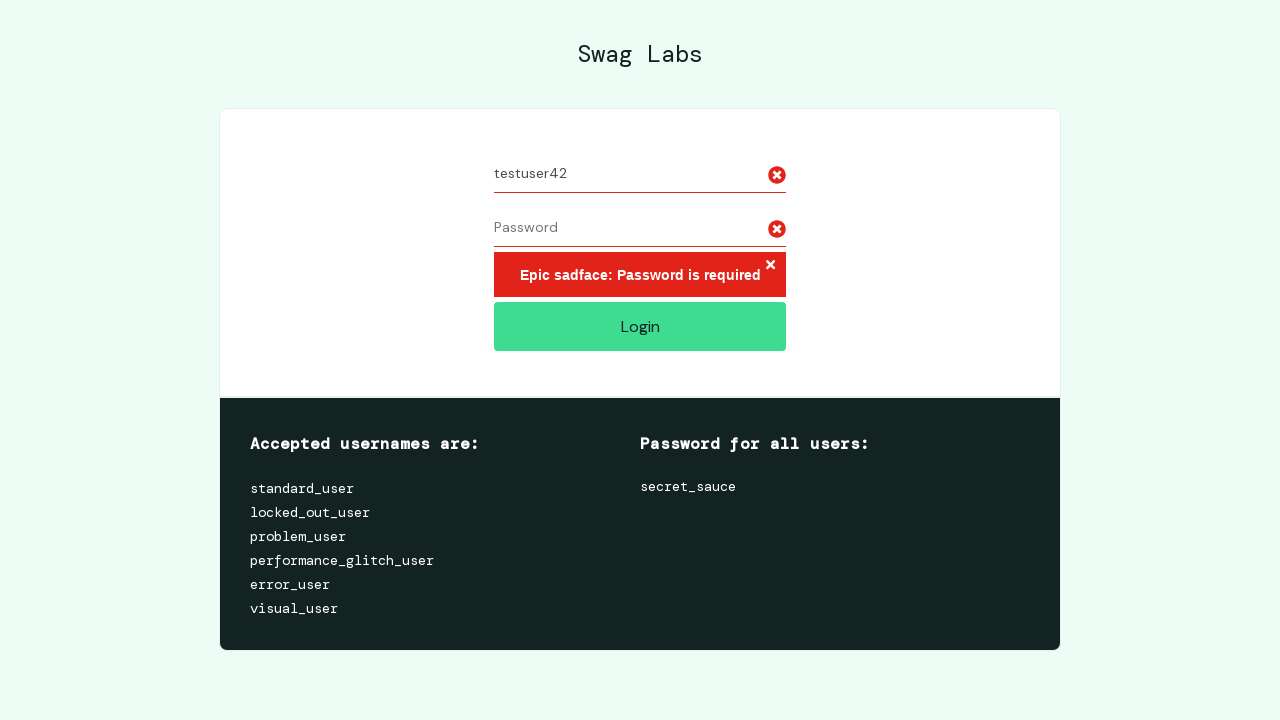

Error message appeared on screen
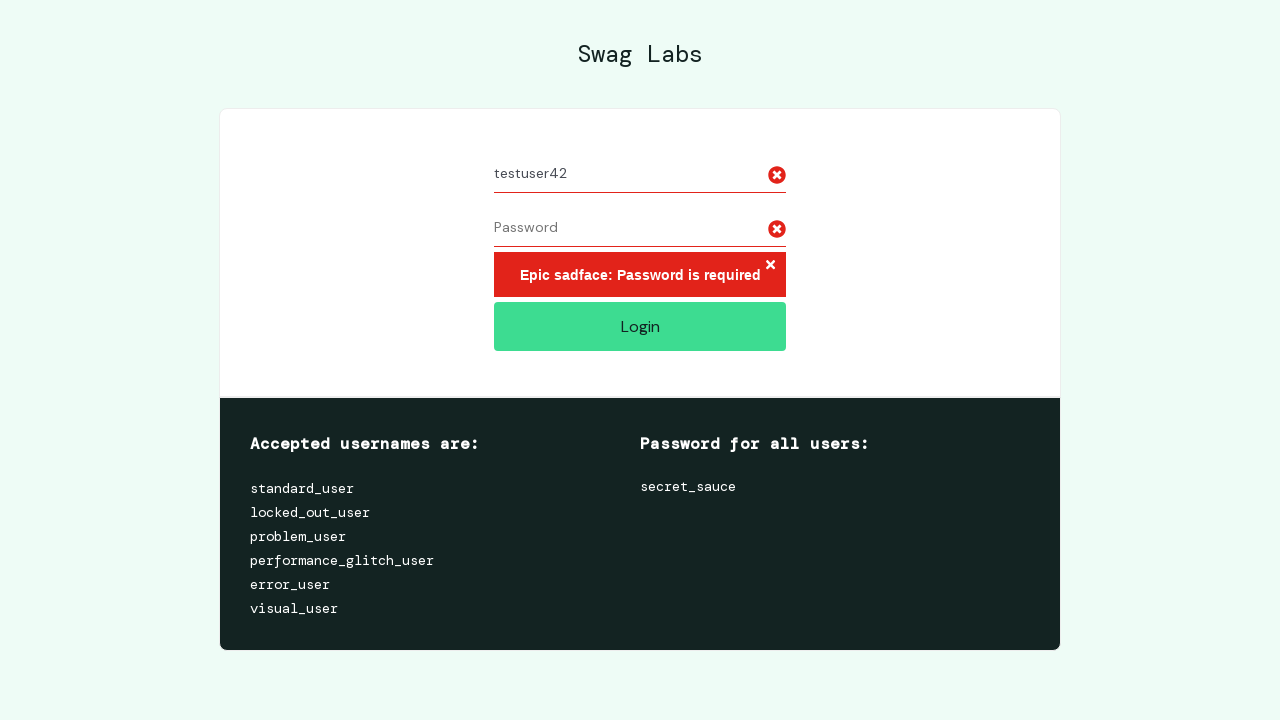

Verified error message displays 'Epic sadface: Password is required'
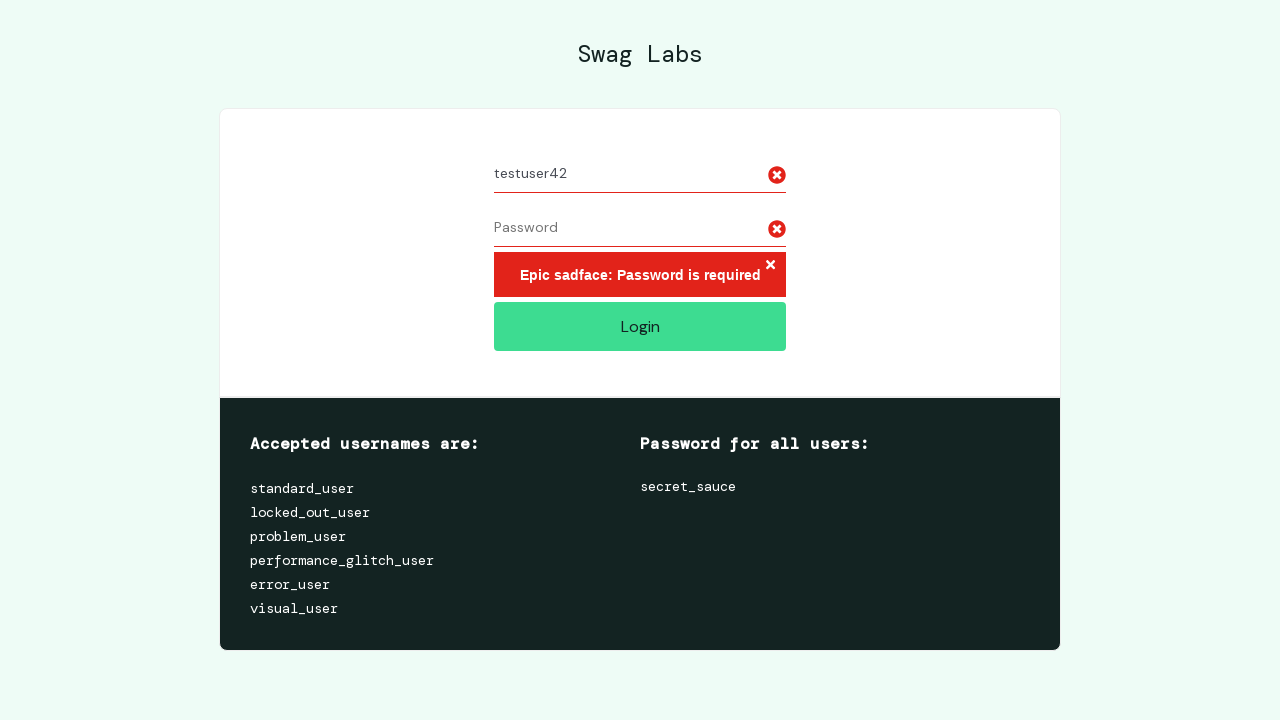

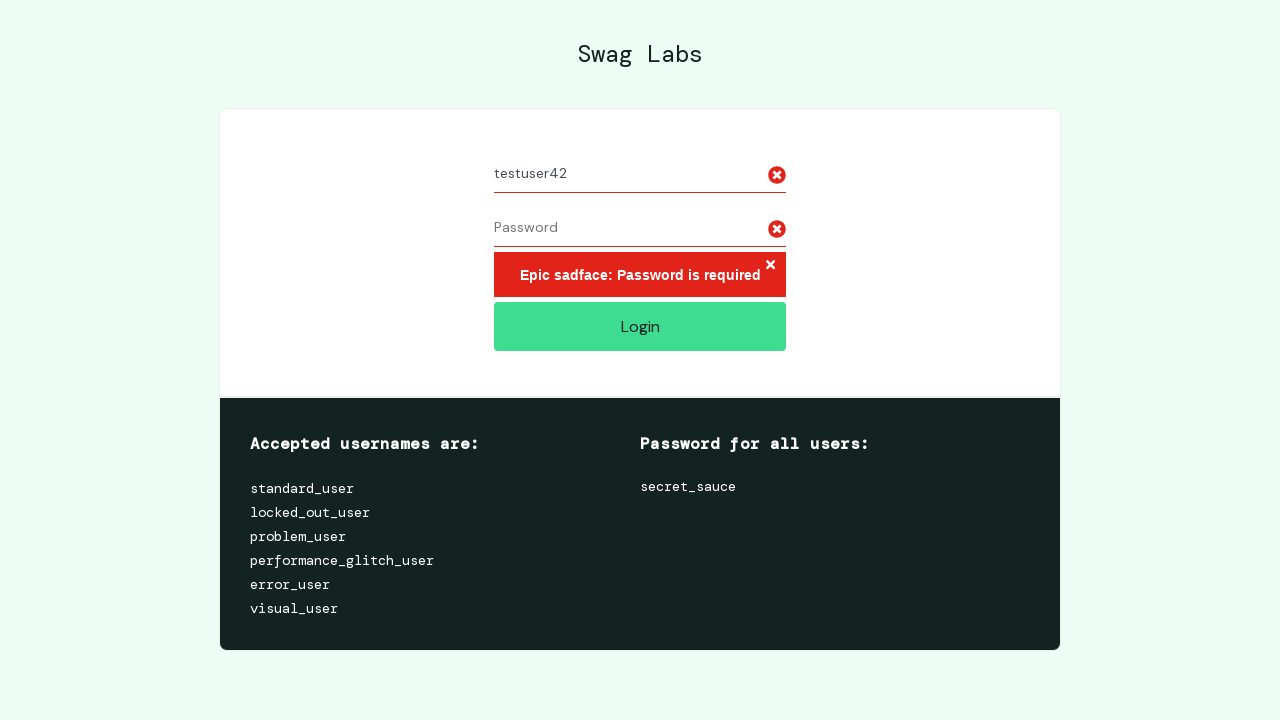